Tests the search functionality on shixiseng.com by closing a popup, entering a search term, and verifying search results load in a new page

Starting URL: https://www.shixiseng.com/

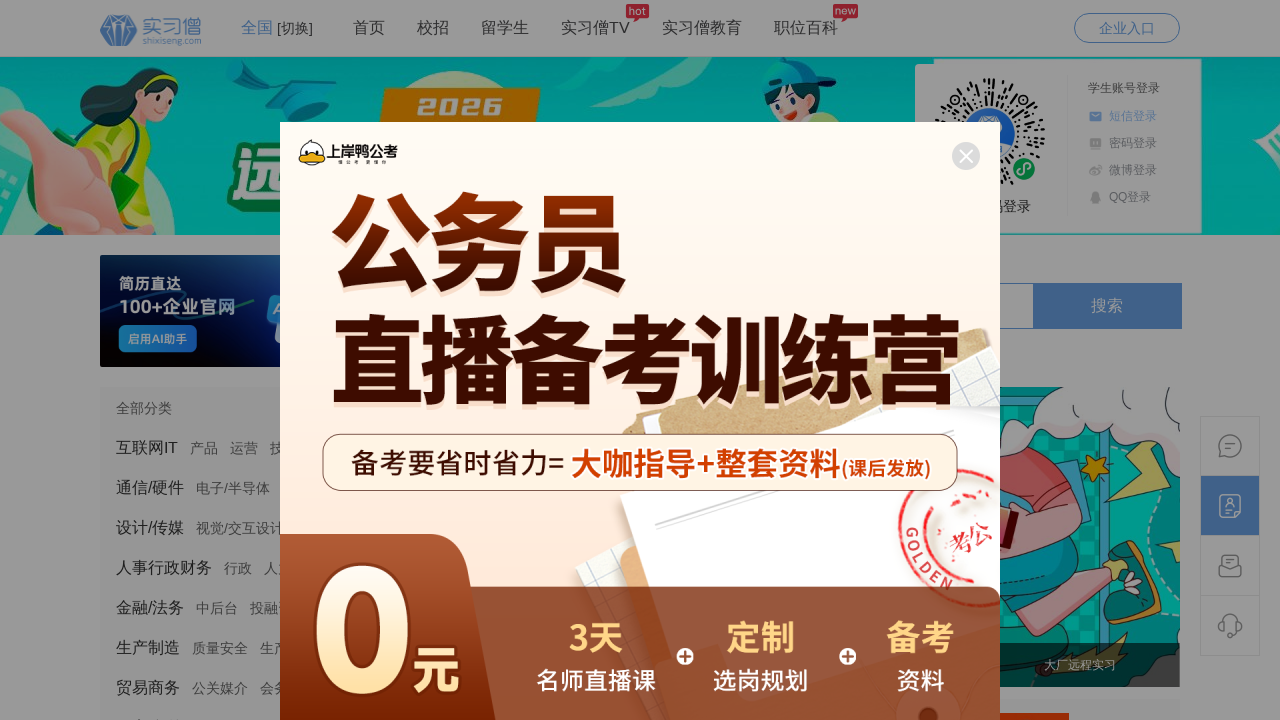

Closed promotional popup at (966, 156) on img.closeOpen
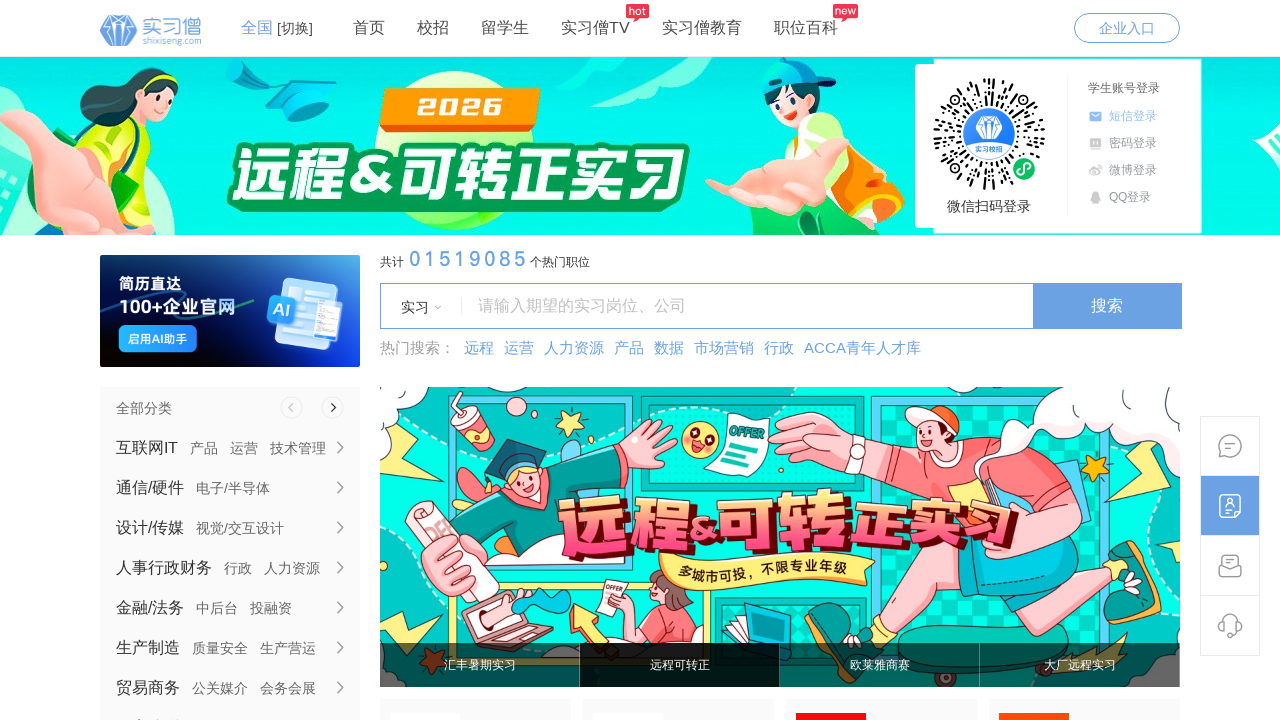

Entered 'python' into search field on input.nonal
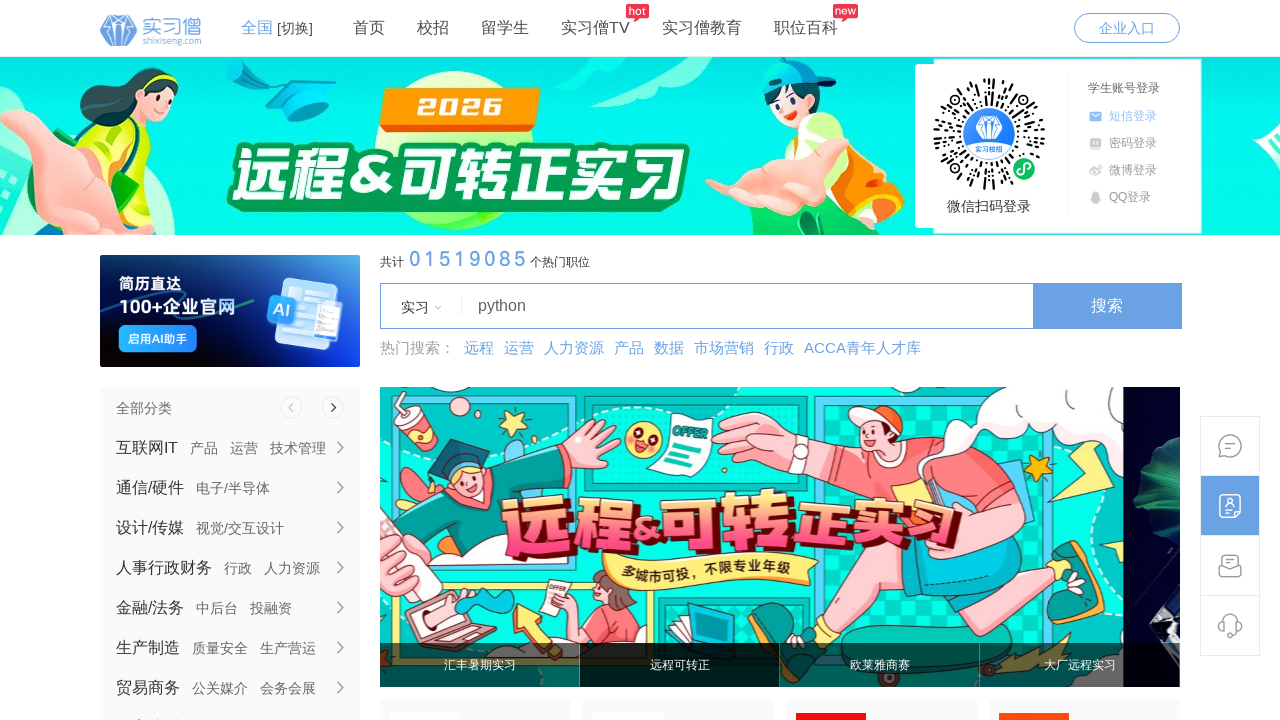

Clicked search button to initiate search at (1107, 306) on input.form--button
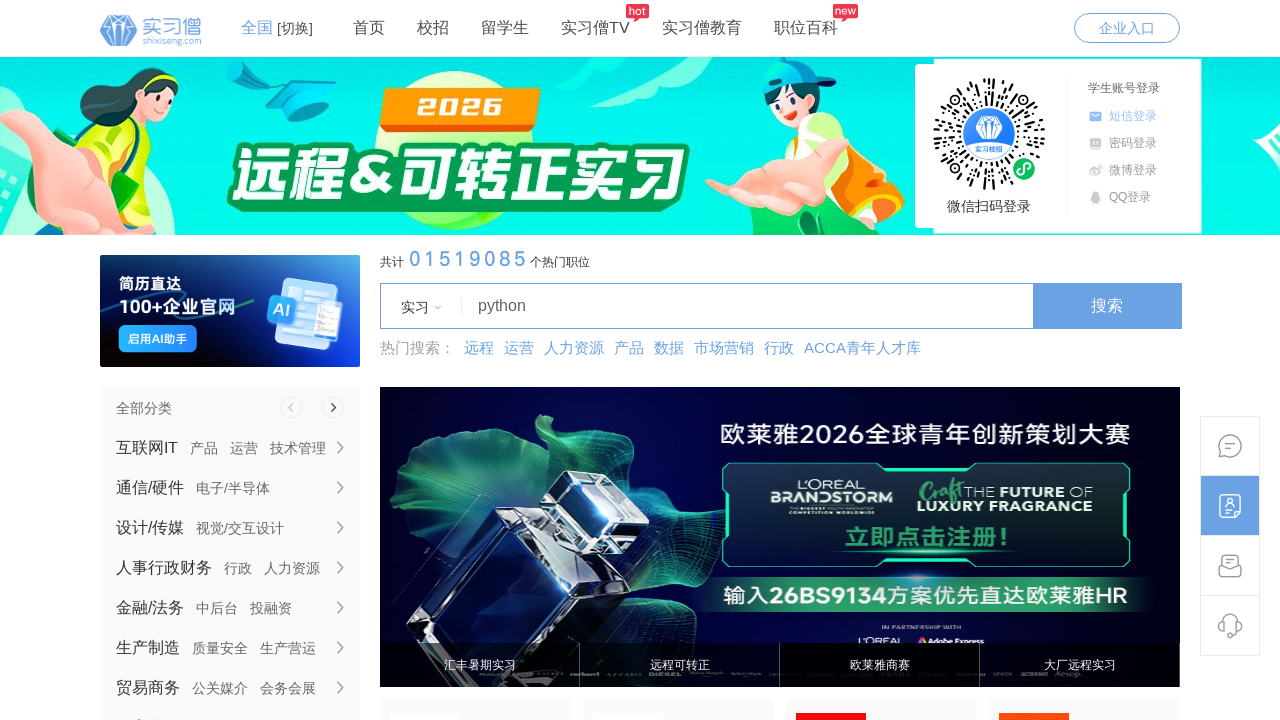

New search results page loaded completely
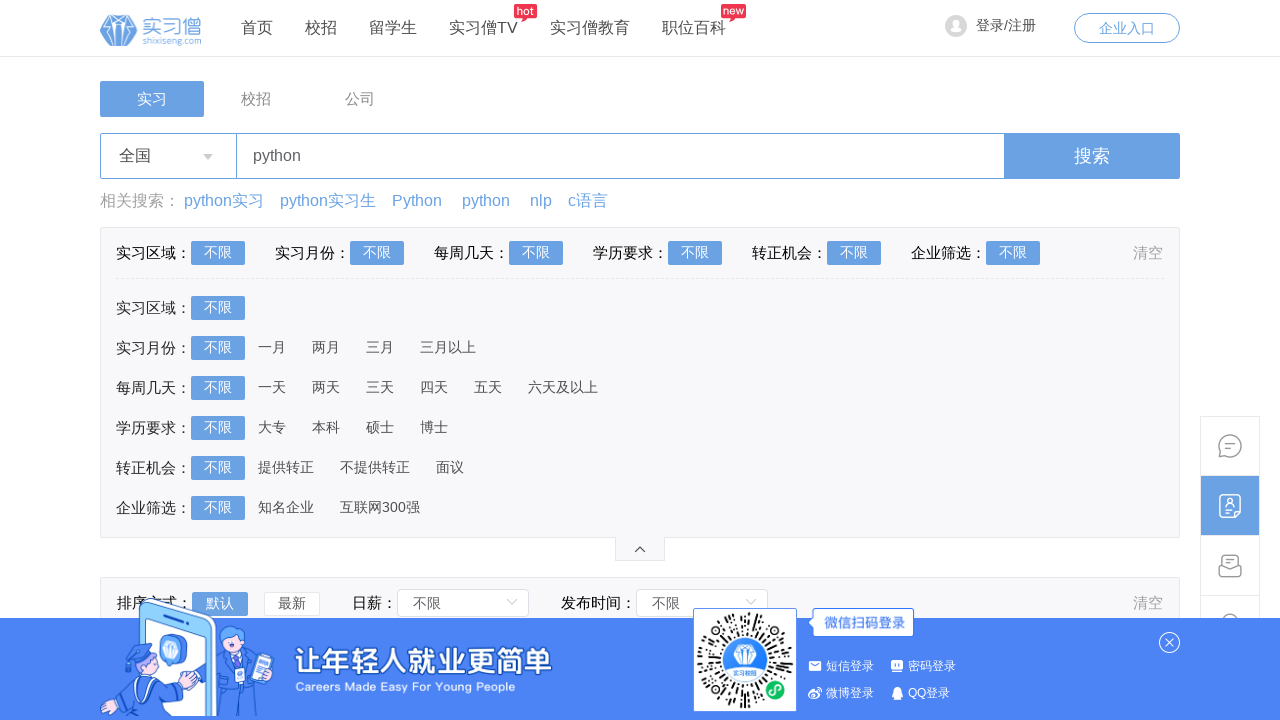

Job listings loaded on search results page
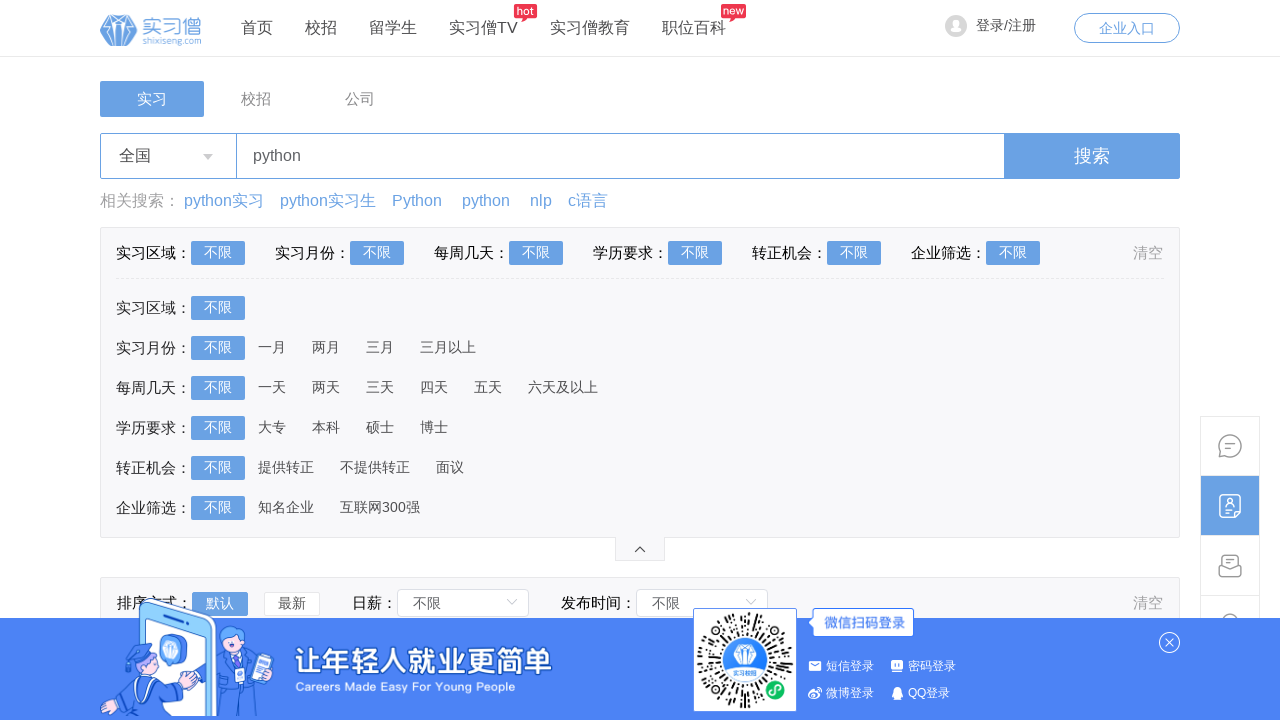

Pagination controls verified on search results page
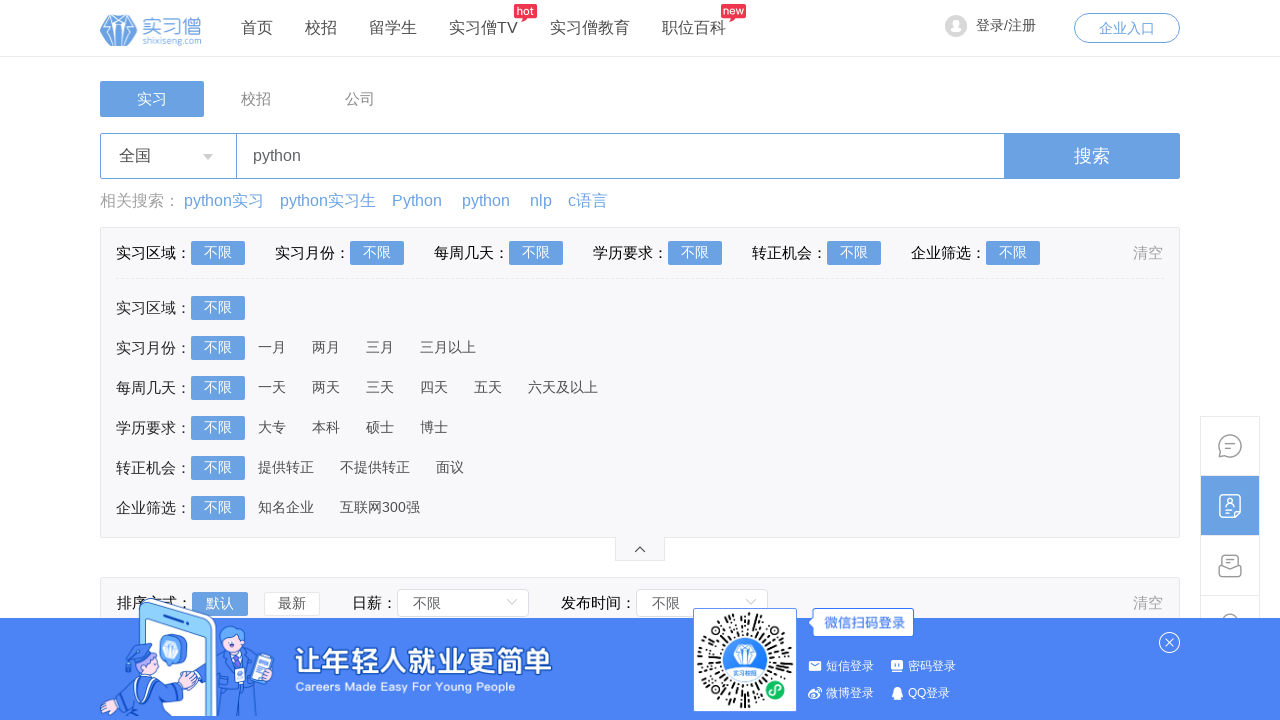

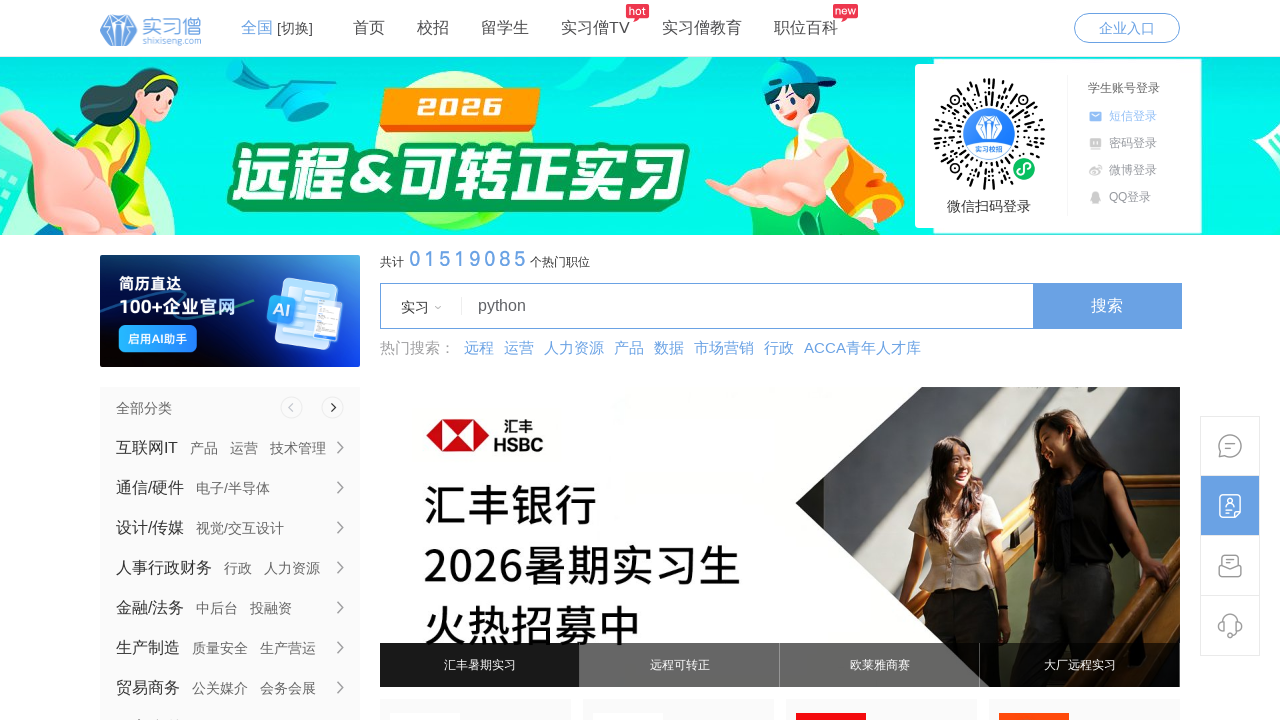